Tests browser window handling by opening a new window, switching between windows, and verifying window context

Starting URL: https://demoqa.com/browser-windows

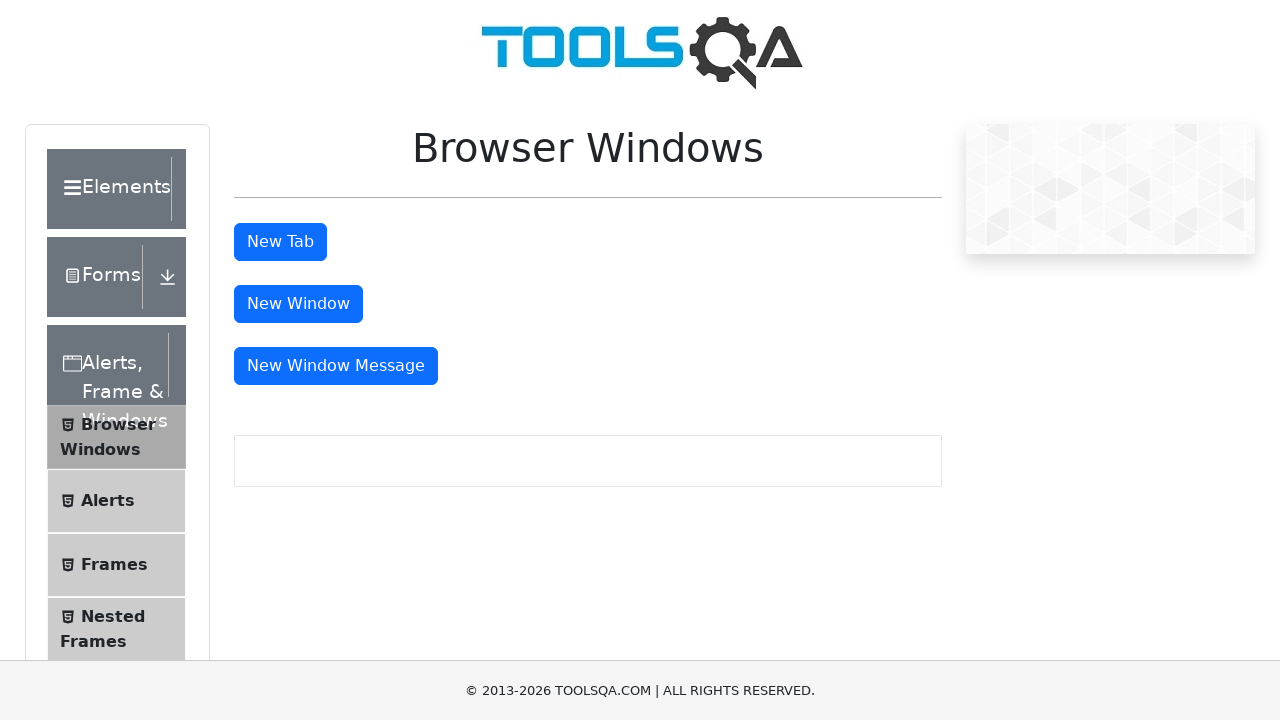

Clicked 'New Window' button to open a new browser window at (298, 304) on #windowButton
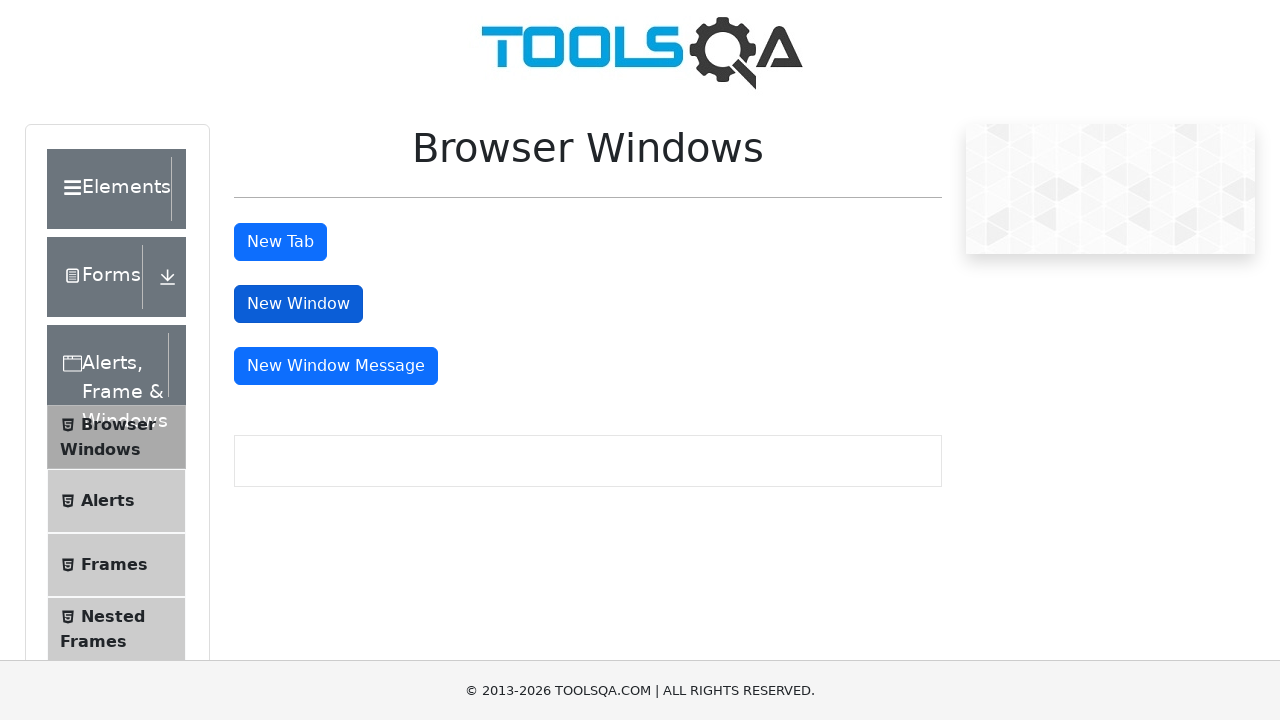

New window loaded successfully
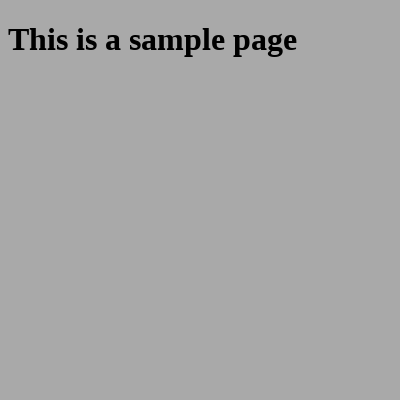

Retrieved new window title: ''
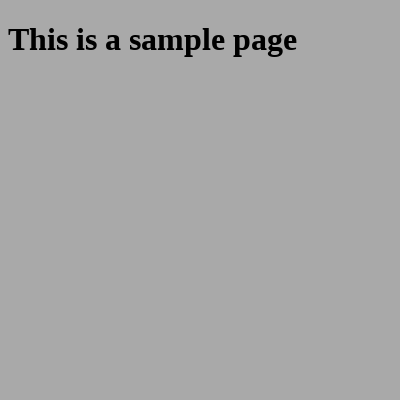

Closed the new window
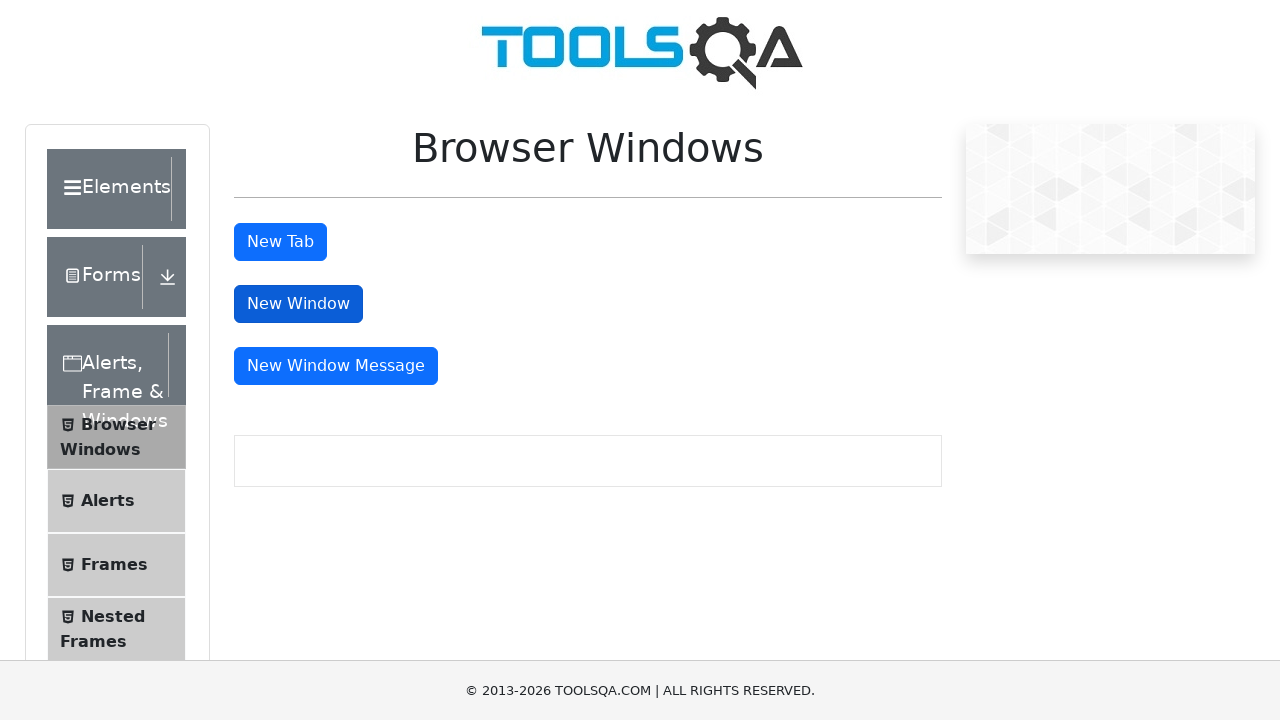

Retrieved main window title: 'demosite'
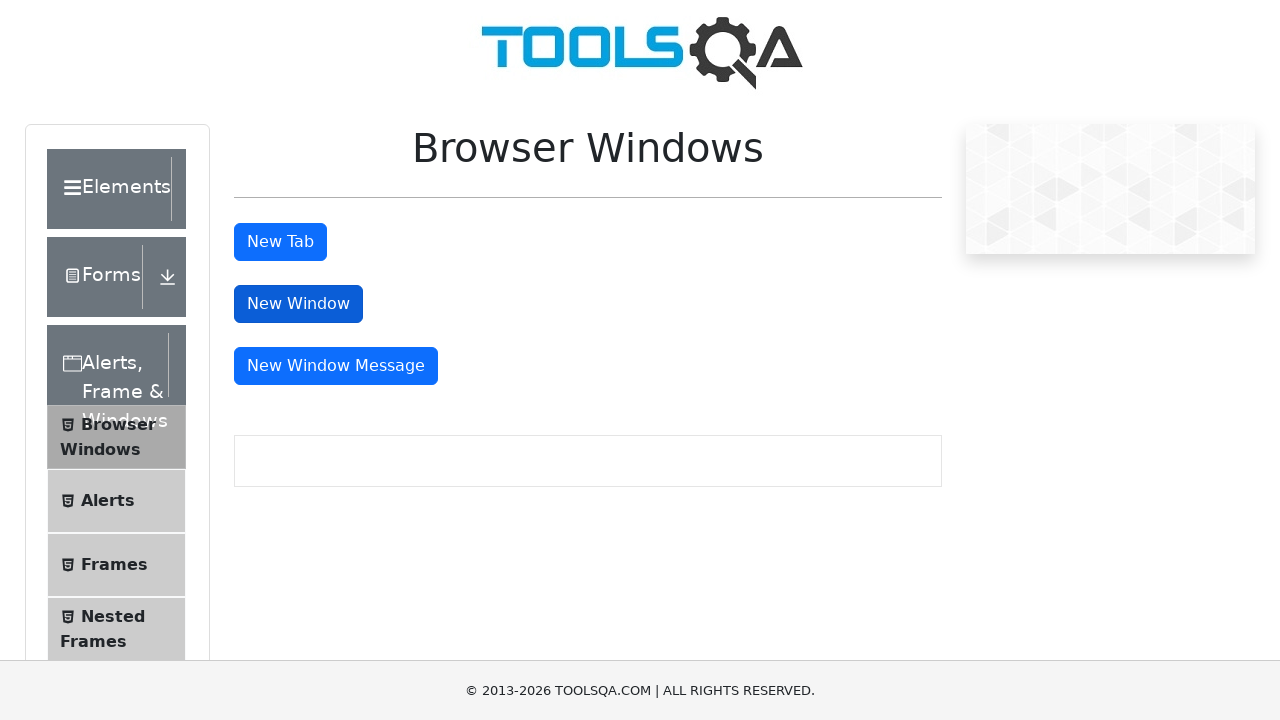

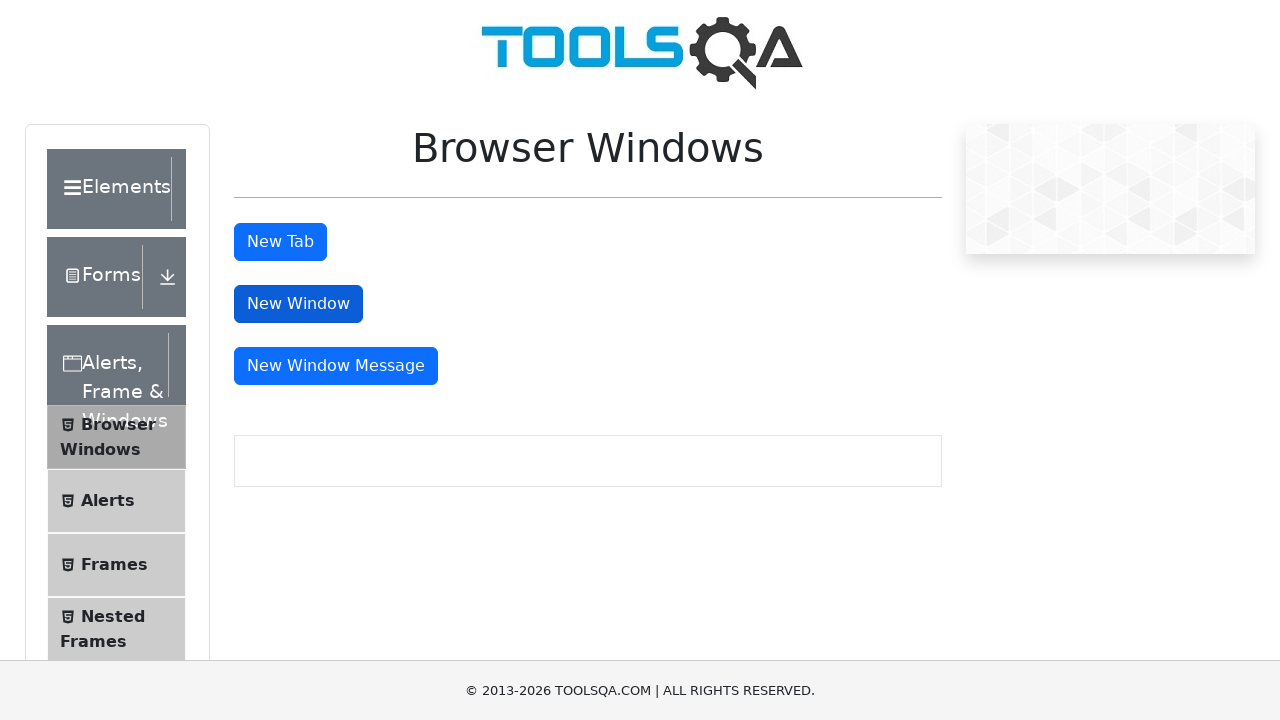